Tests alert handling functionality by triggering a prompt alert, clearing the default text, entering a custom name, and accepting the alert

Starting URL: http://demo.automationtesting.in/Alerts.html

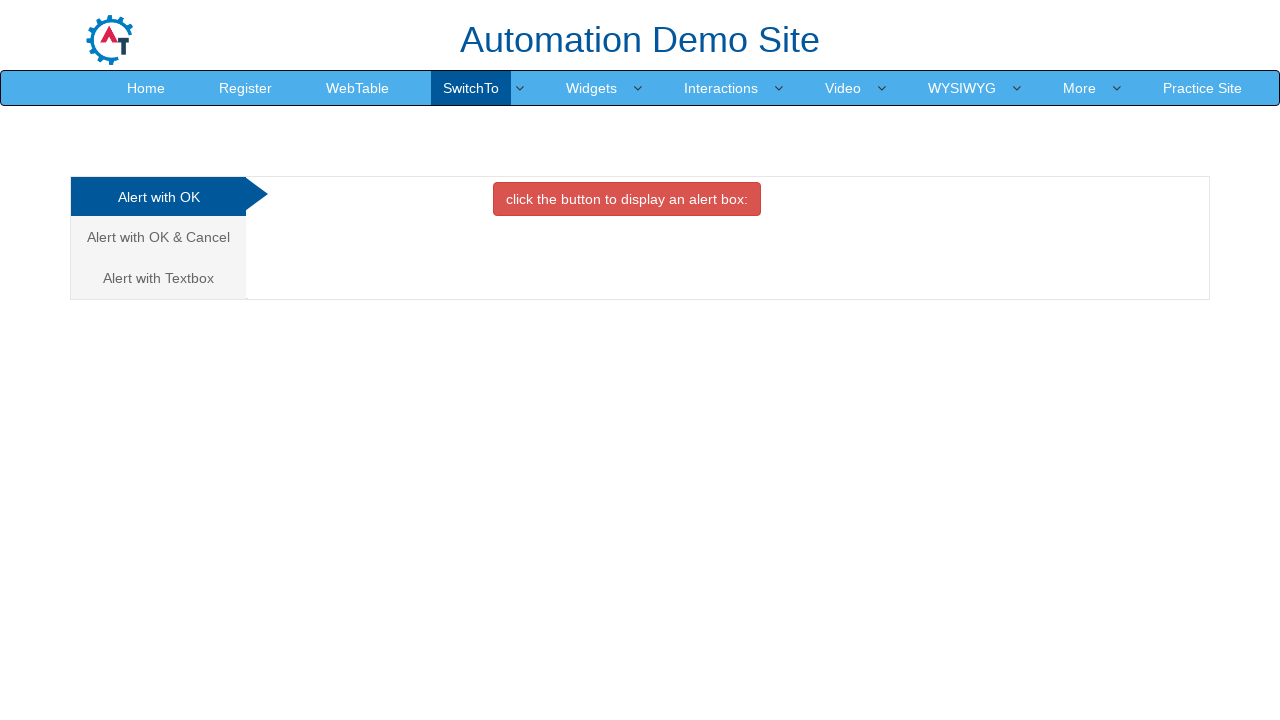

Clicked on the 'Alert with Textbox' tab at (158, 278) on xpath=//html/body/div[1]/div/div/div/div[1]/ul/li[3]/a
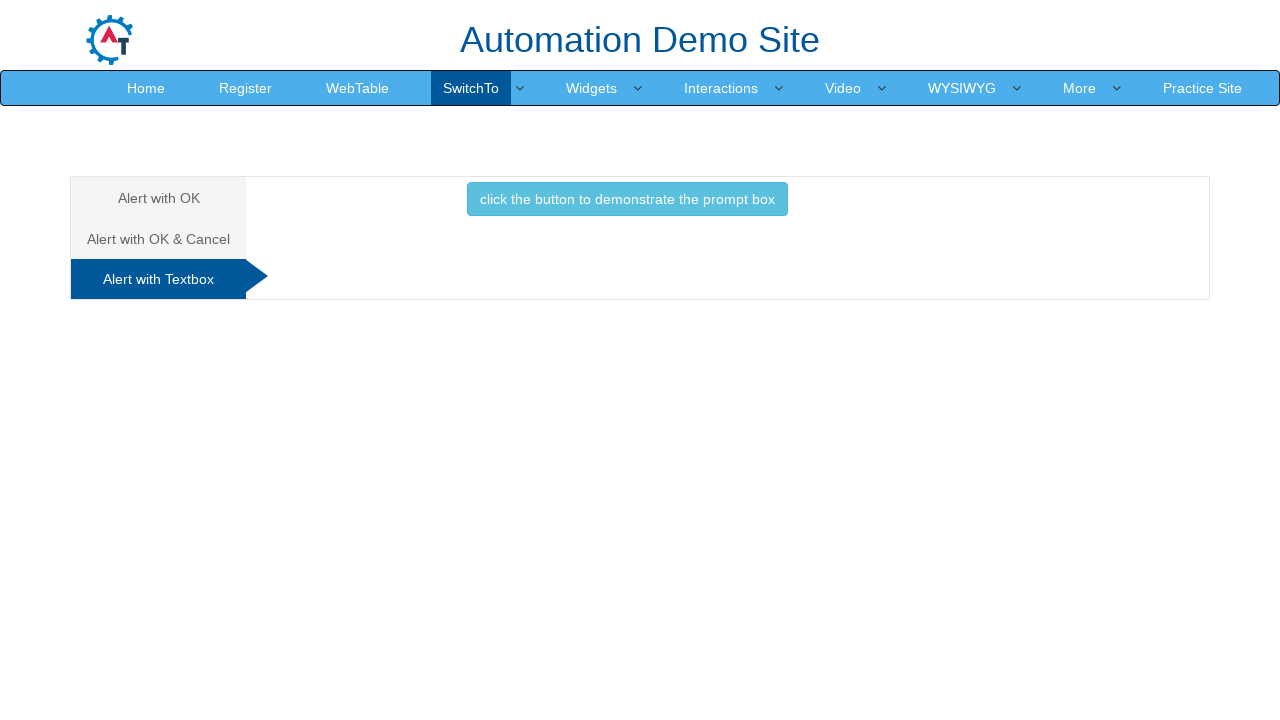

Clicked button to trigger the prompt alert at (627, 199) on xpath=//*[@id='Textbox']/button
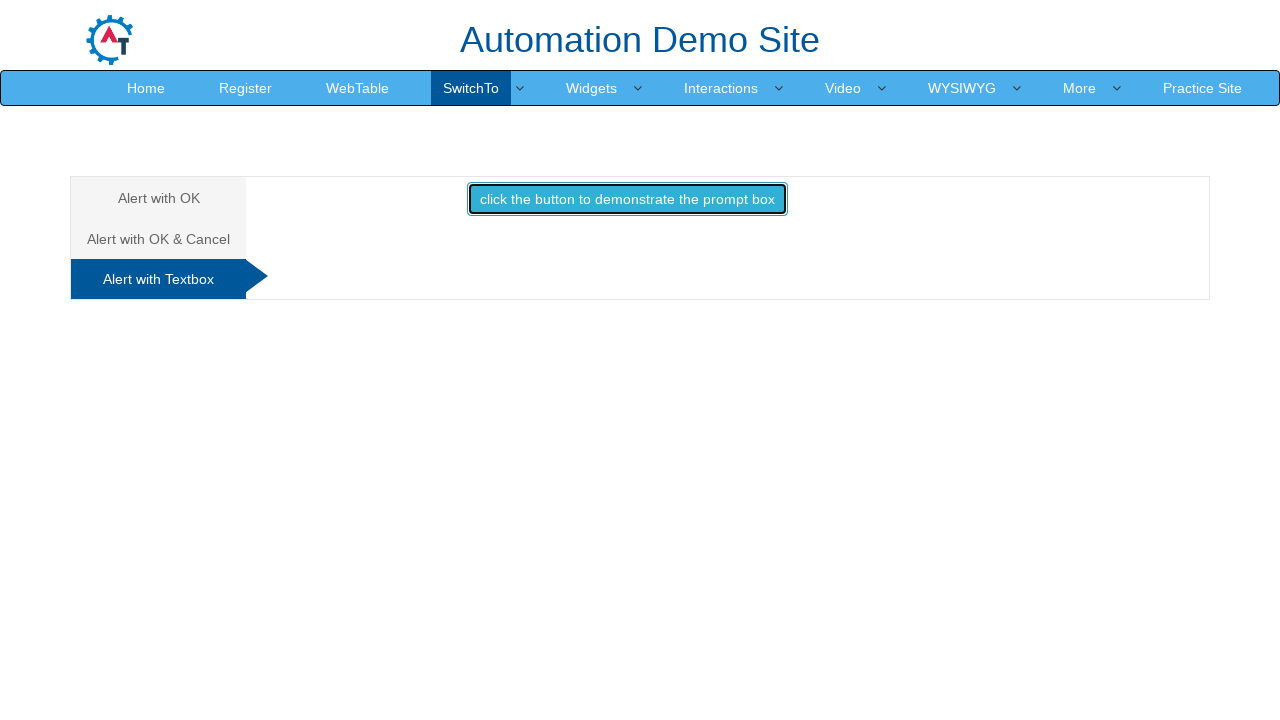

Handled prompt alert by accepting with custom name 'Neeraj'
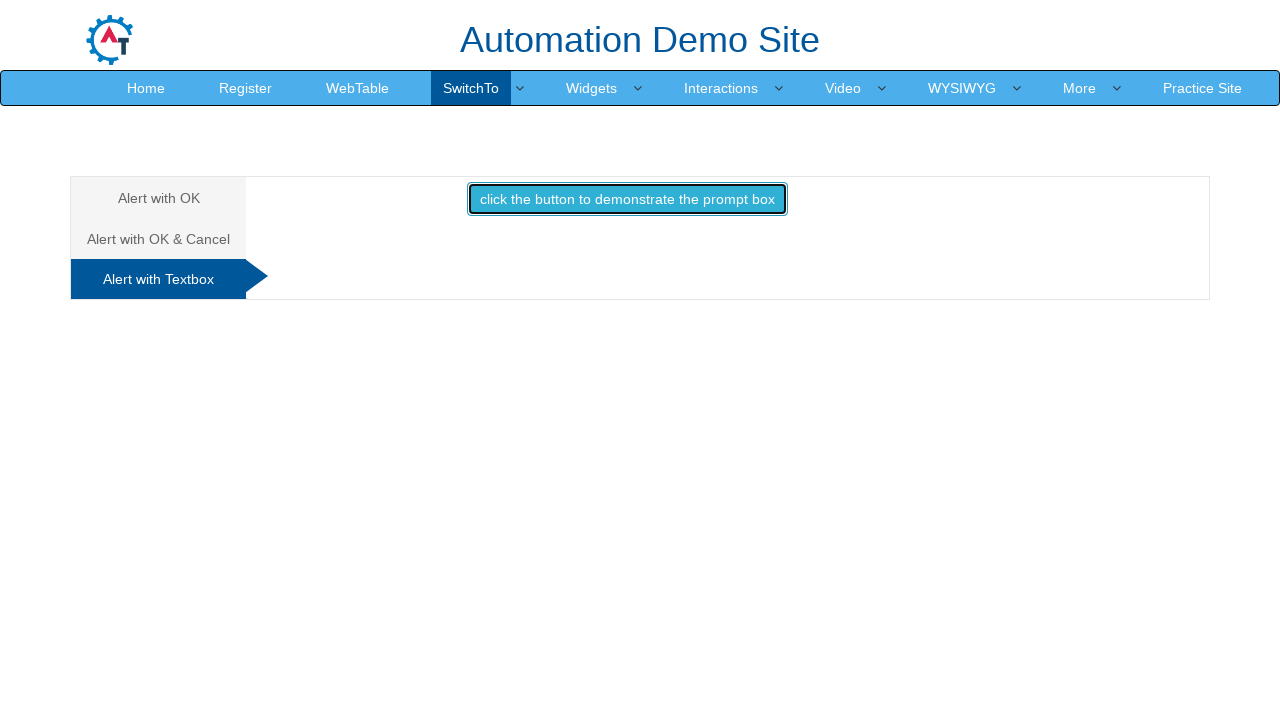

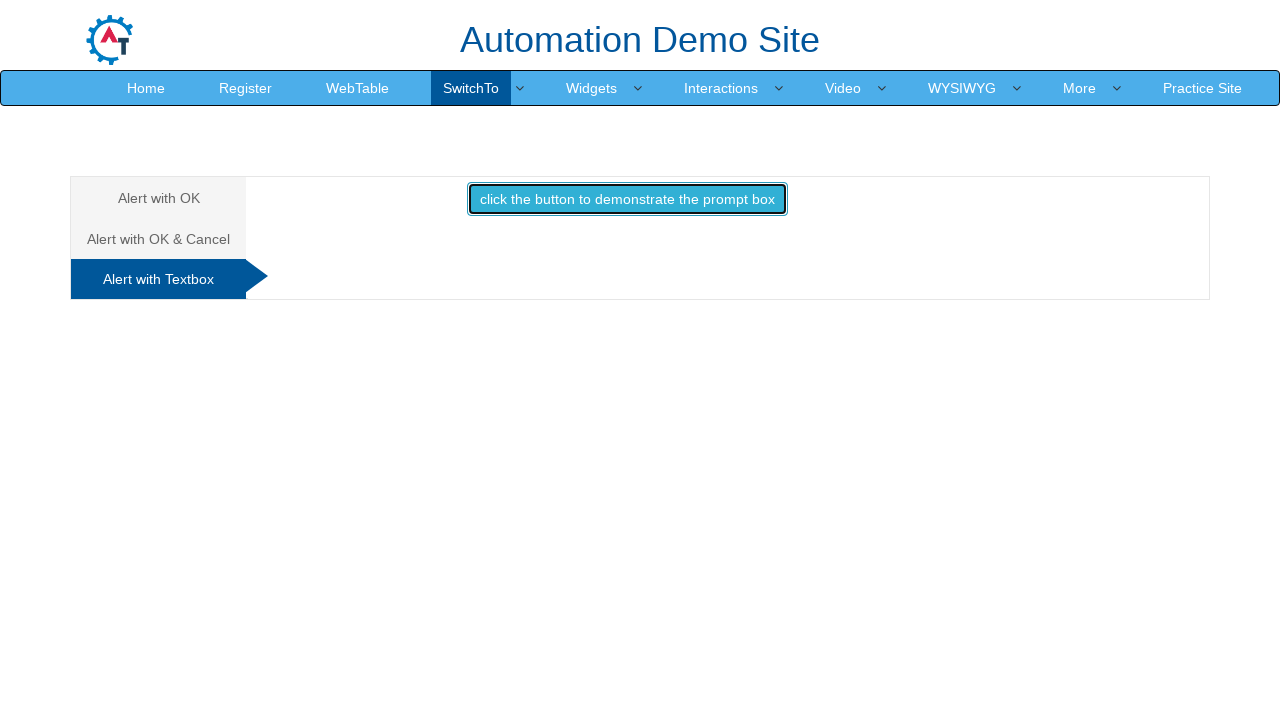